Tests entering text in a JavaScript prompt and verifying it appears in the result

Starting URL: https://the-internet.herokuapp.com/javascript_alerts

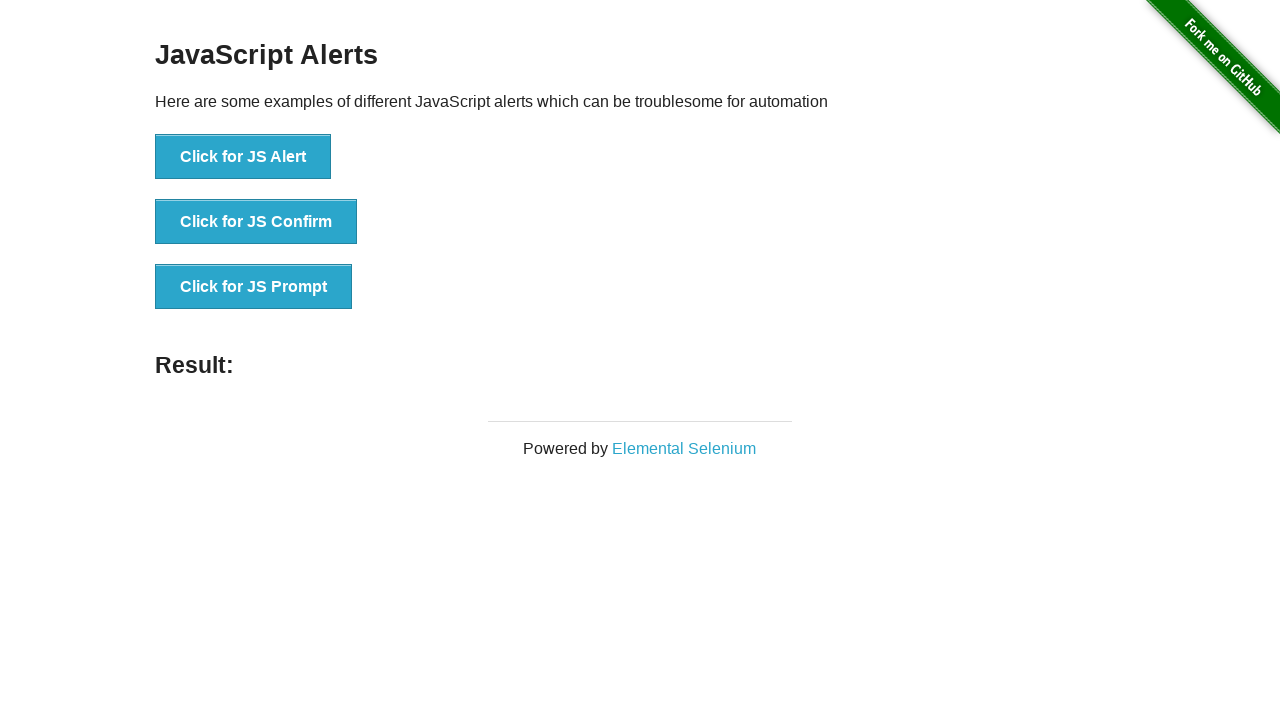

Set up dialog handler to accept prompt with text 'mergin'
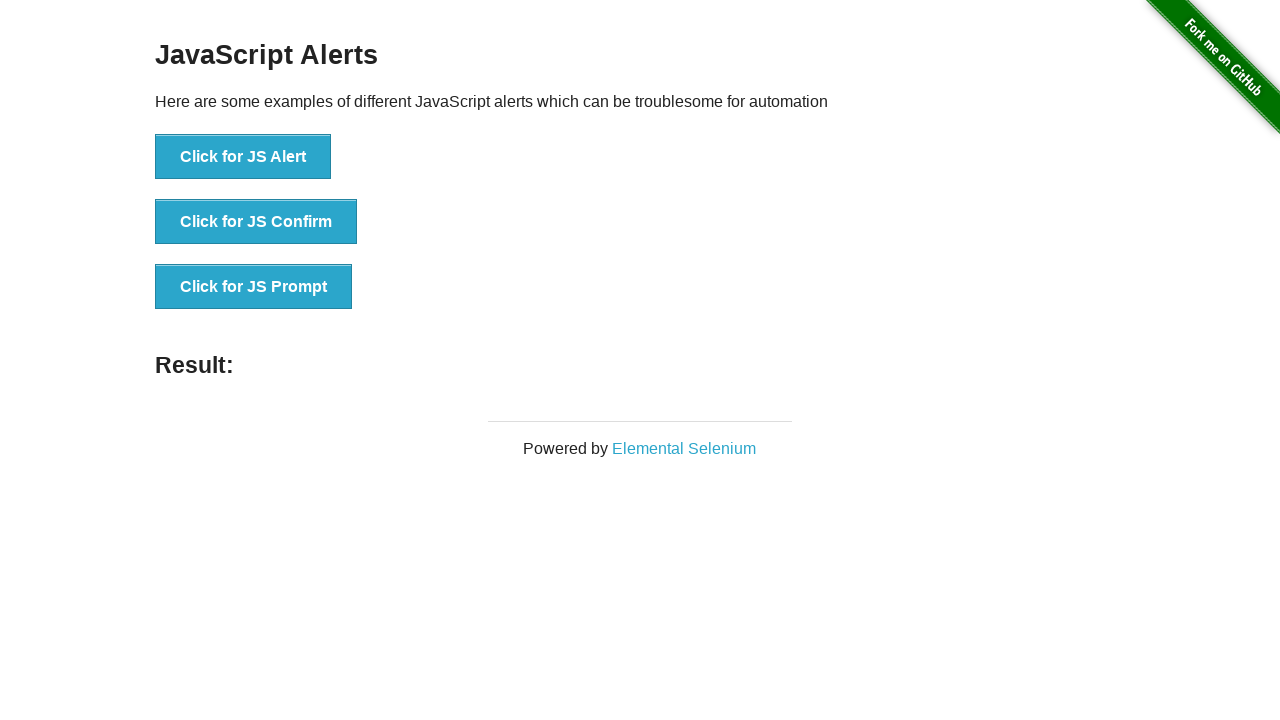

Clicked button to trigger JavaScript prompt at (254, 287) on xpath=//*[@onclick='jsPrompt()']
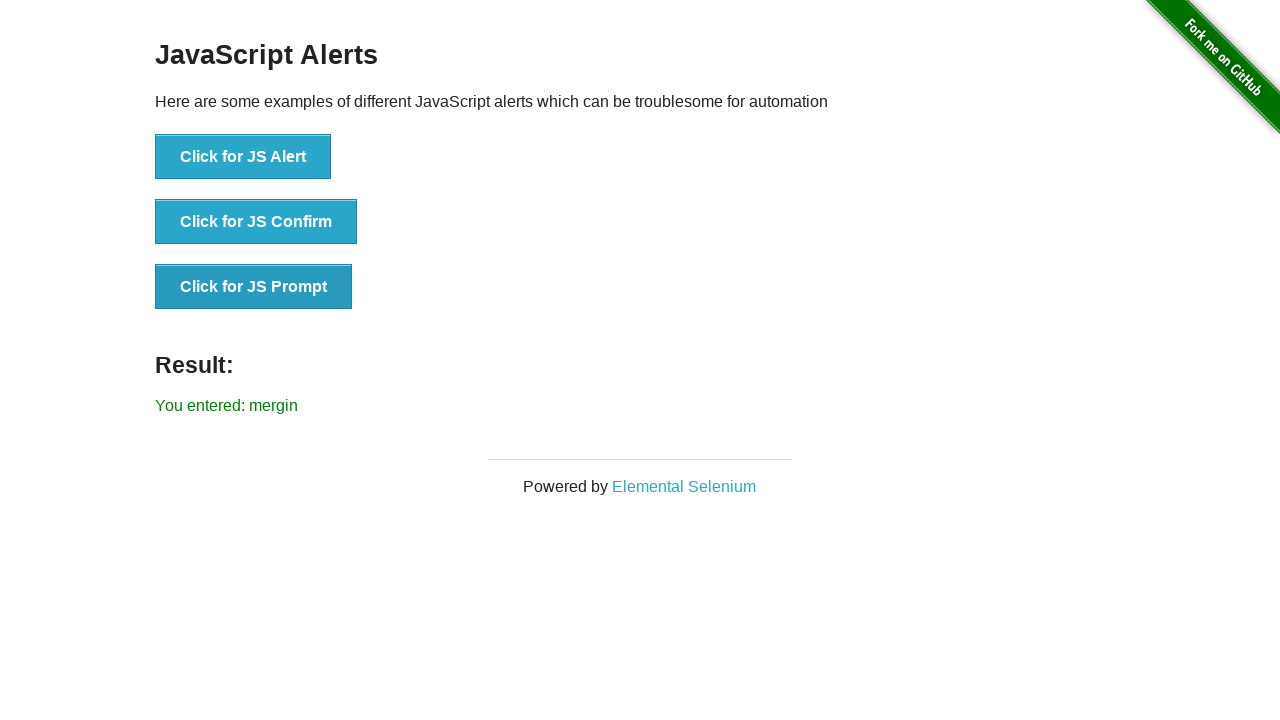

Located result element
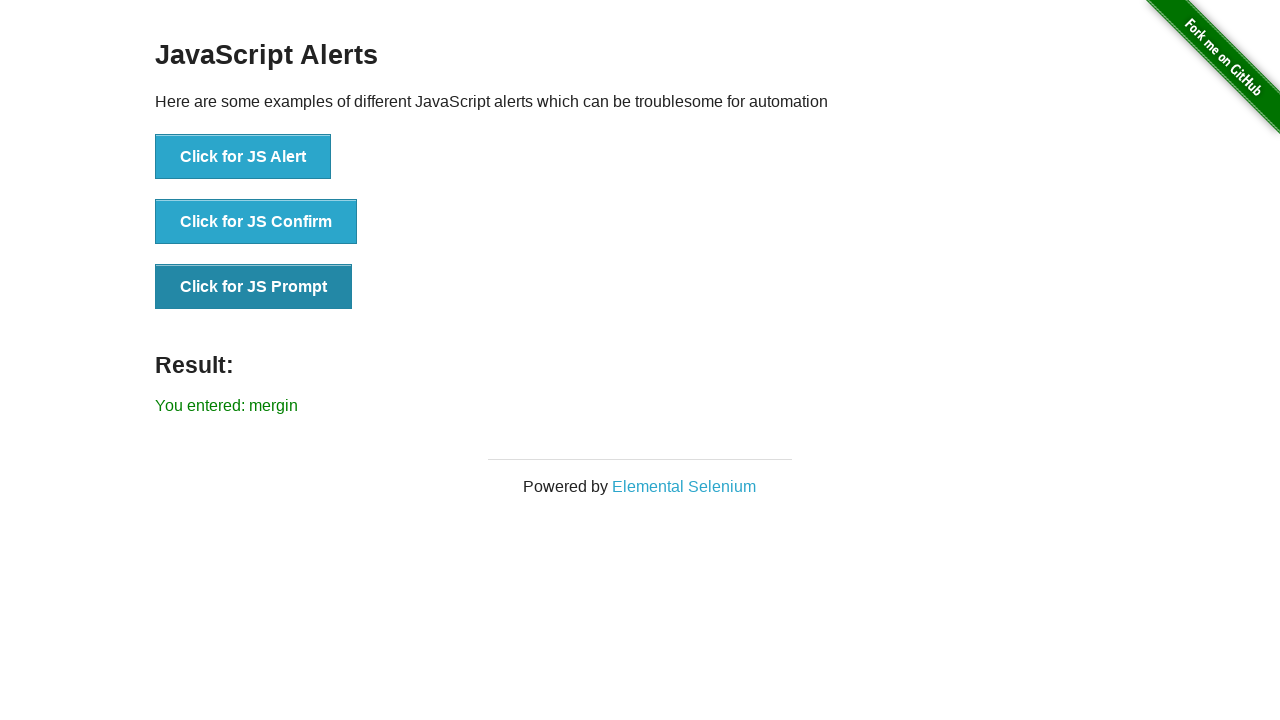

Retrieved text content from result element
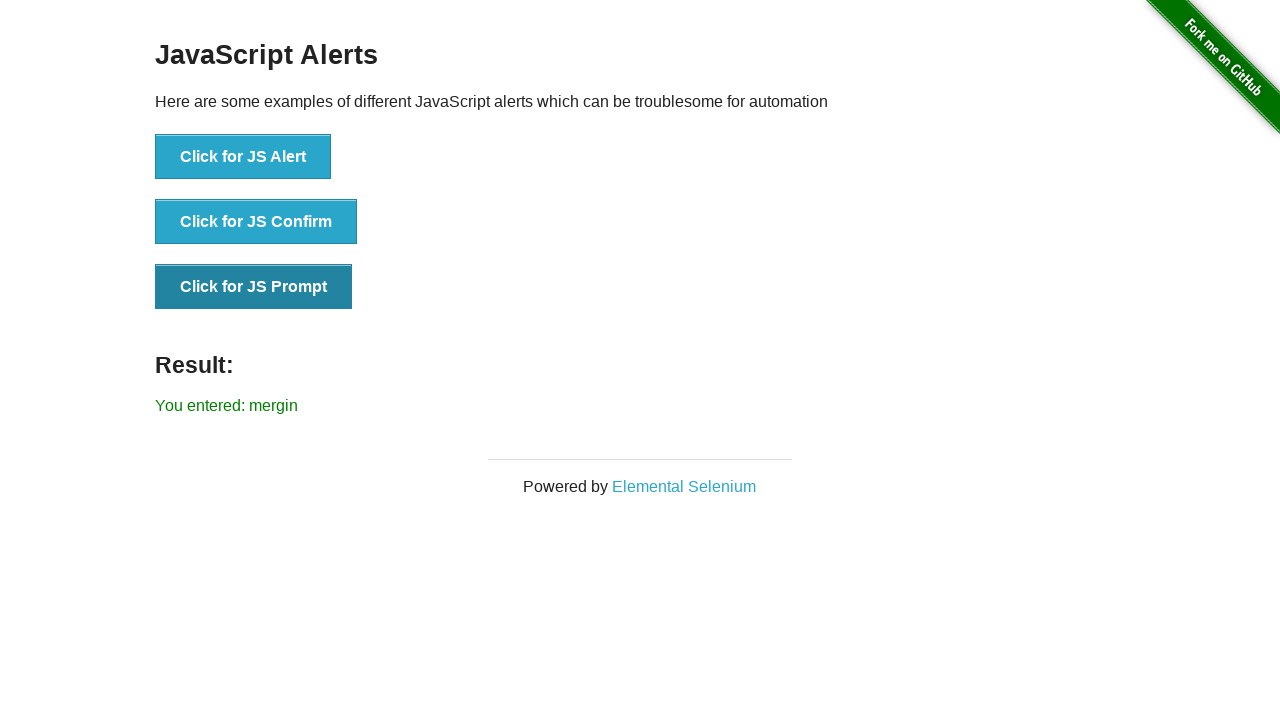

Verified 'mergin' appears in result text
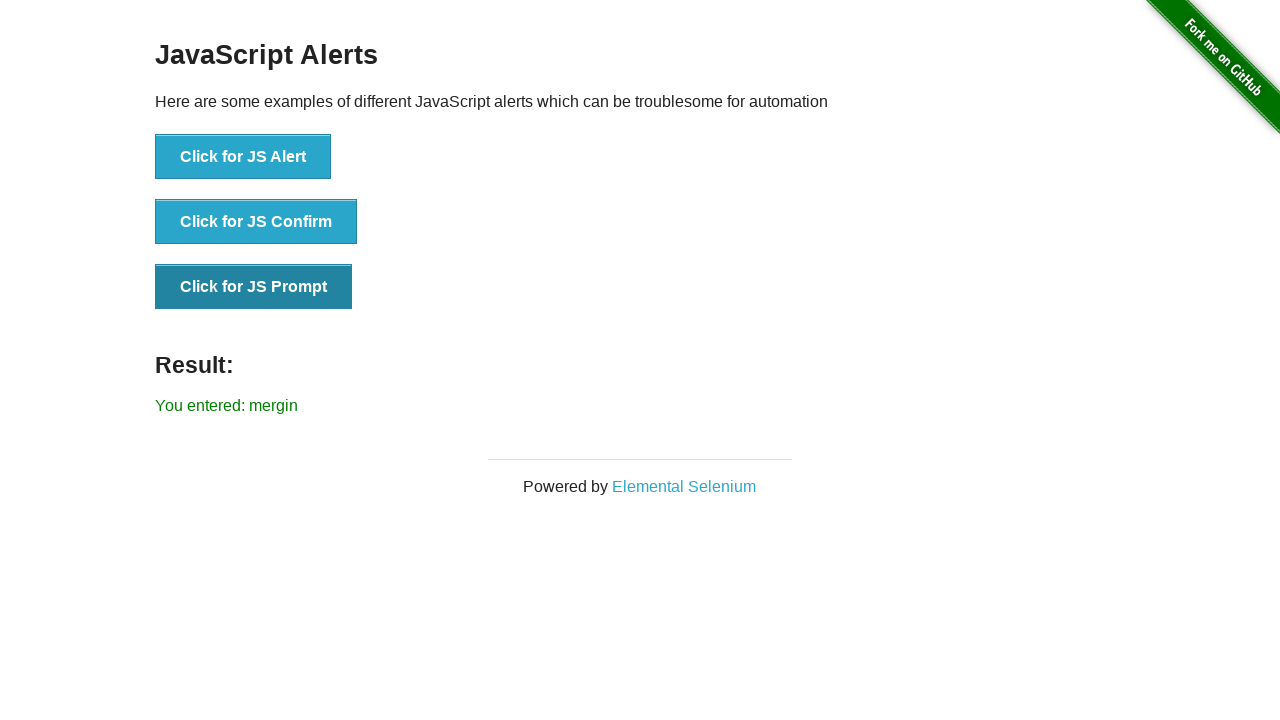

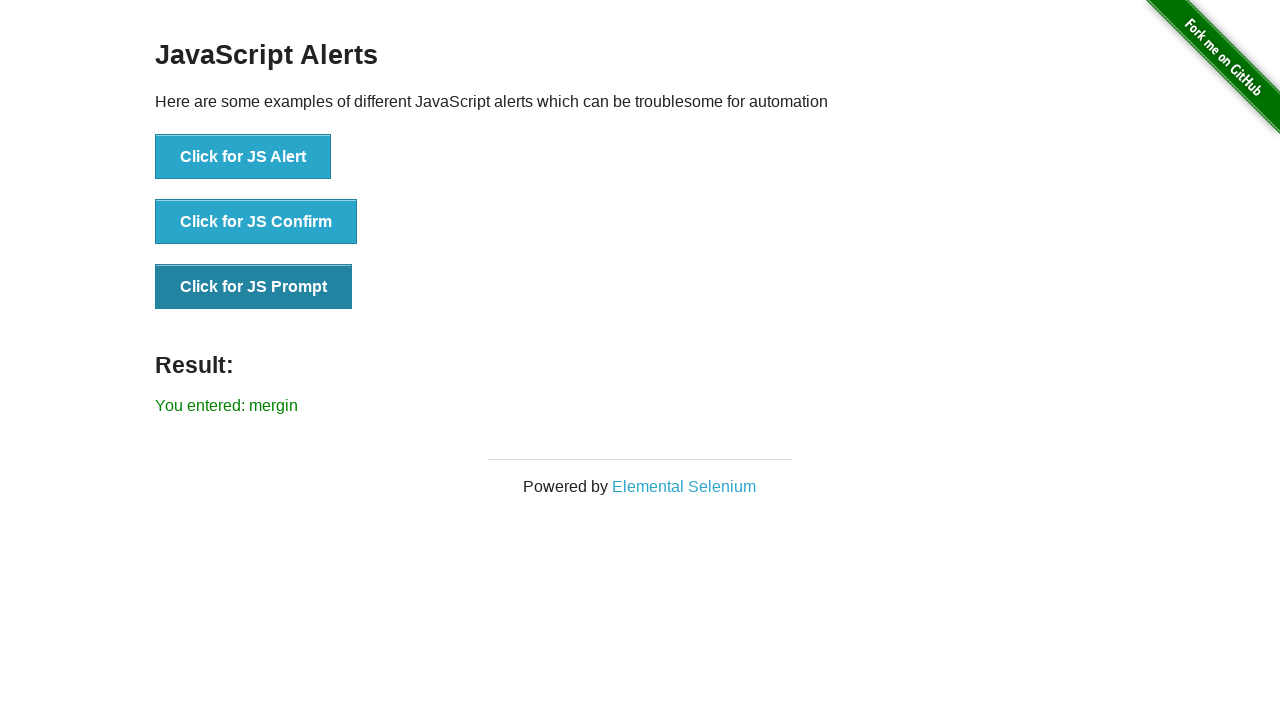